Tests dropdown selection functionality using two methods: first selecting "Male" using the Select class, then iterating through options to select "Female"

Starting URL: https://rahulshettyacademy.com/angularpractice/

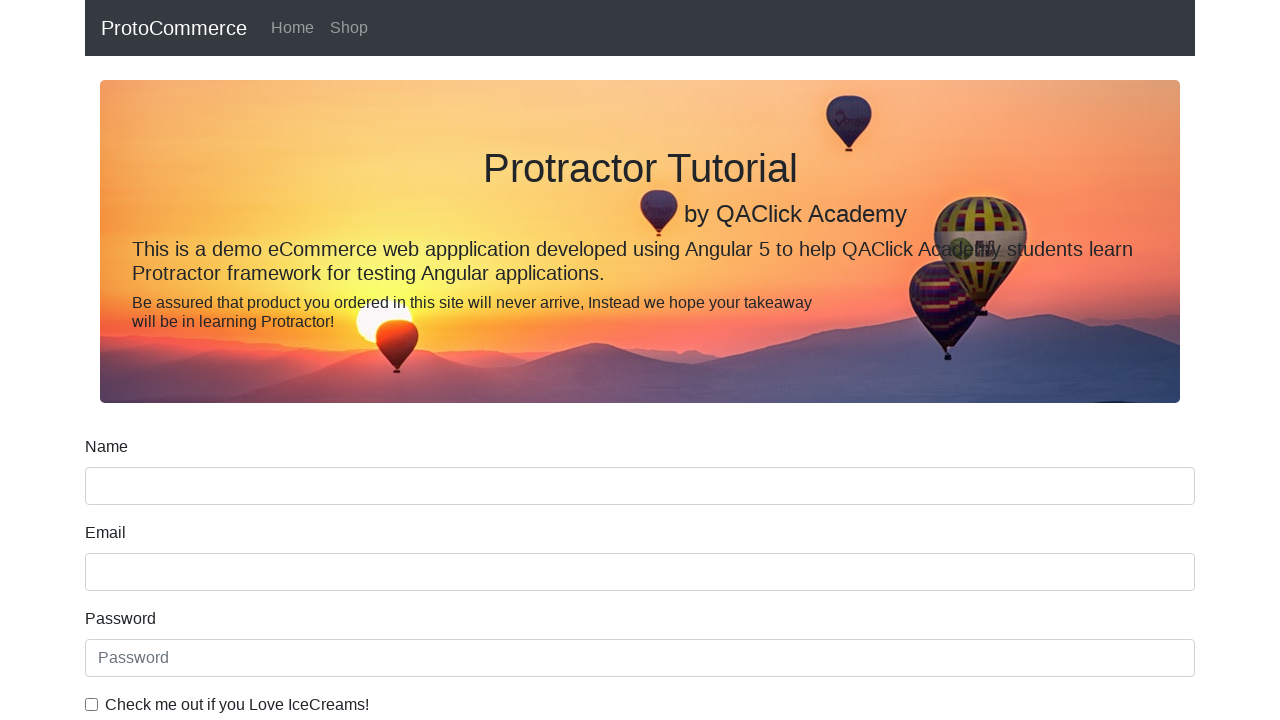

Selected 'Male' from dropdown using select_option on #exampleFormControlSelect1
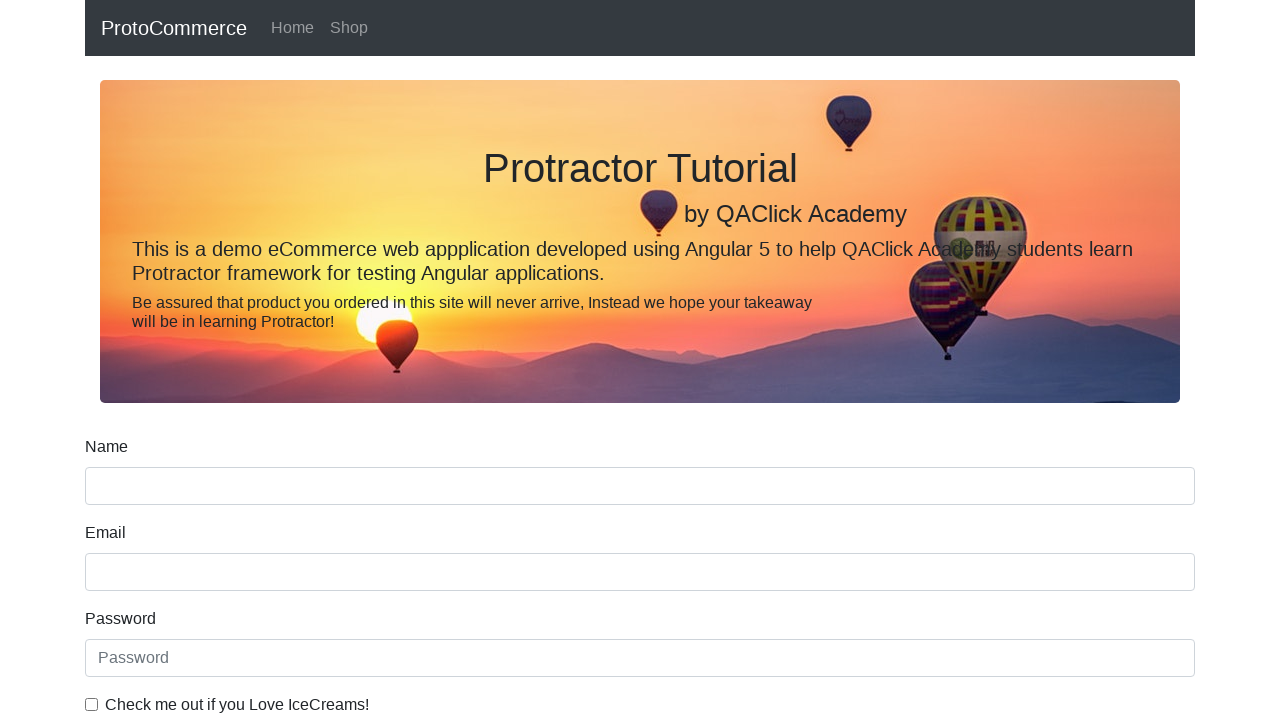

Clicked dropdown to open options at (640, 360) on select#exampleFormControlSelect1
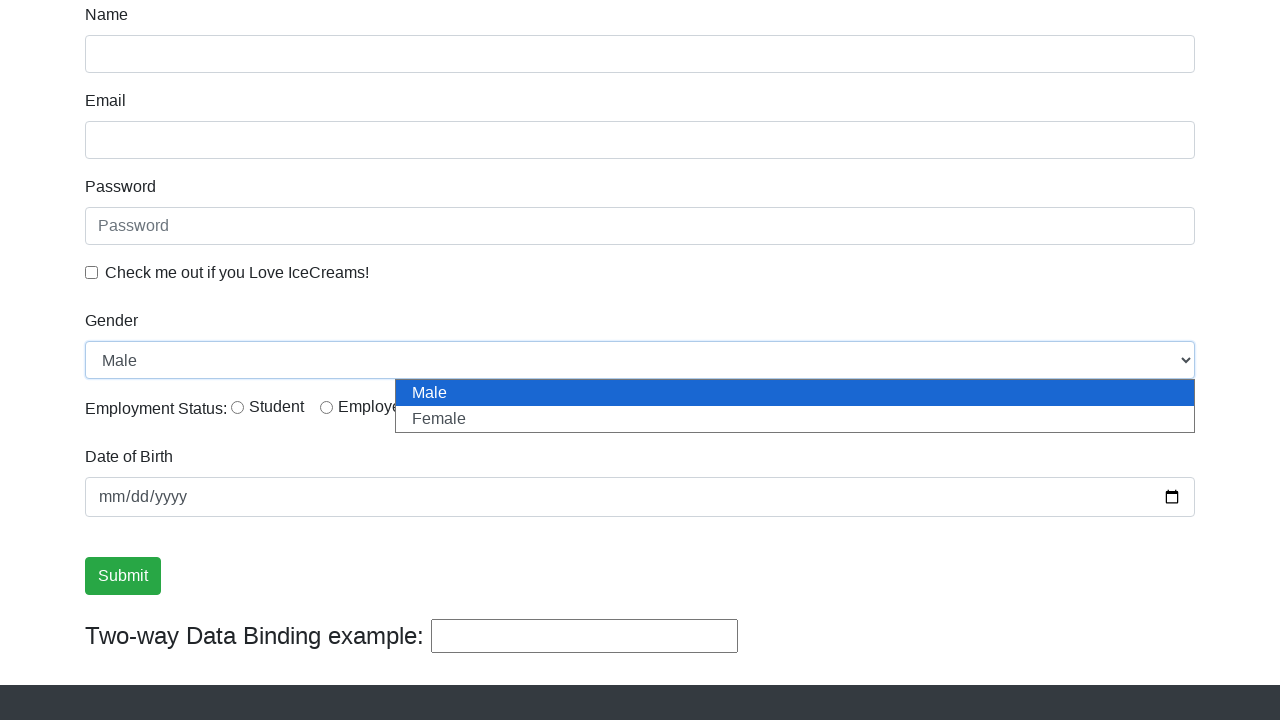

Selected 'Female' from dropdown using select_option on #exampleFormControlSelect1
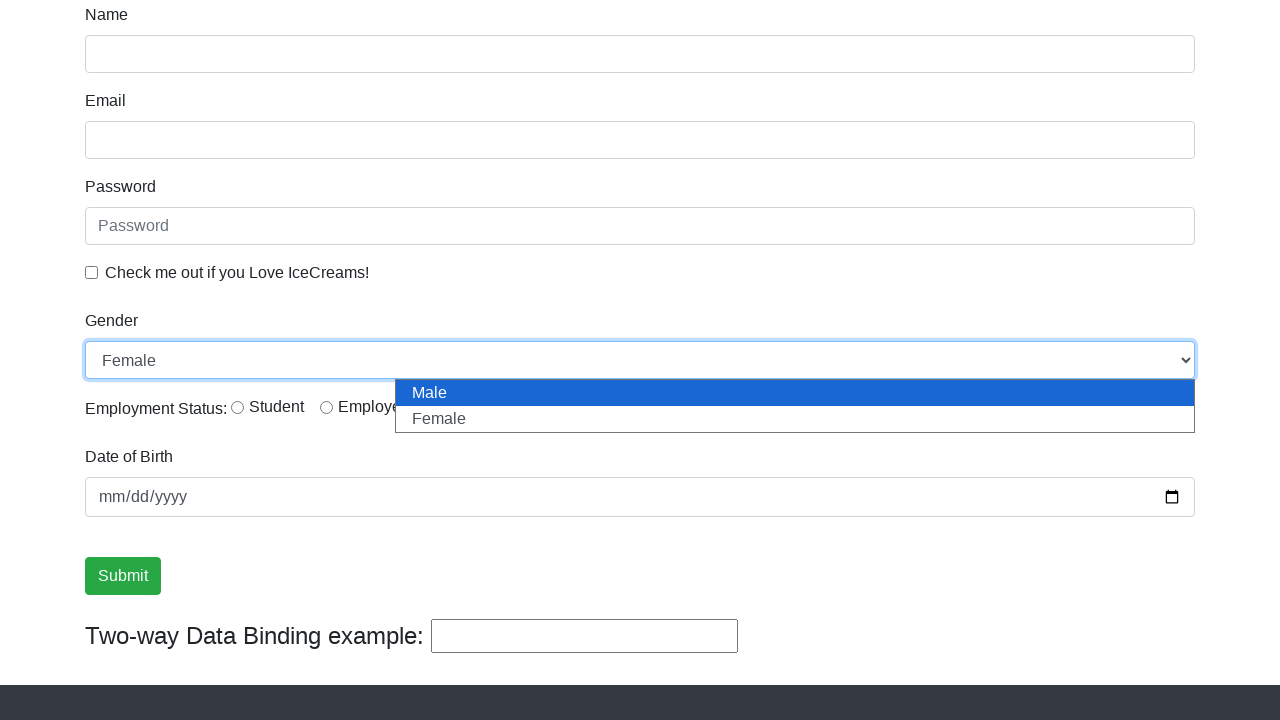

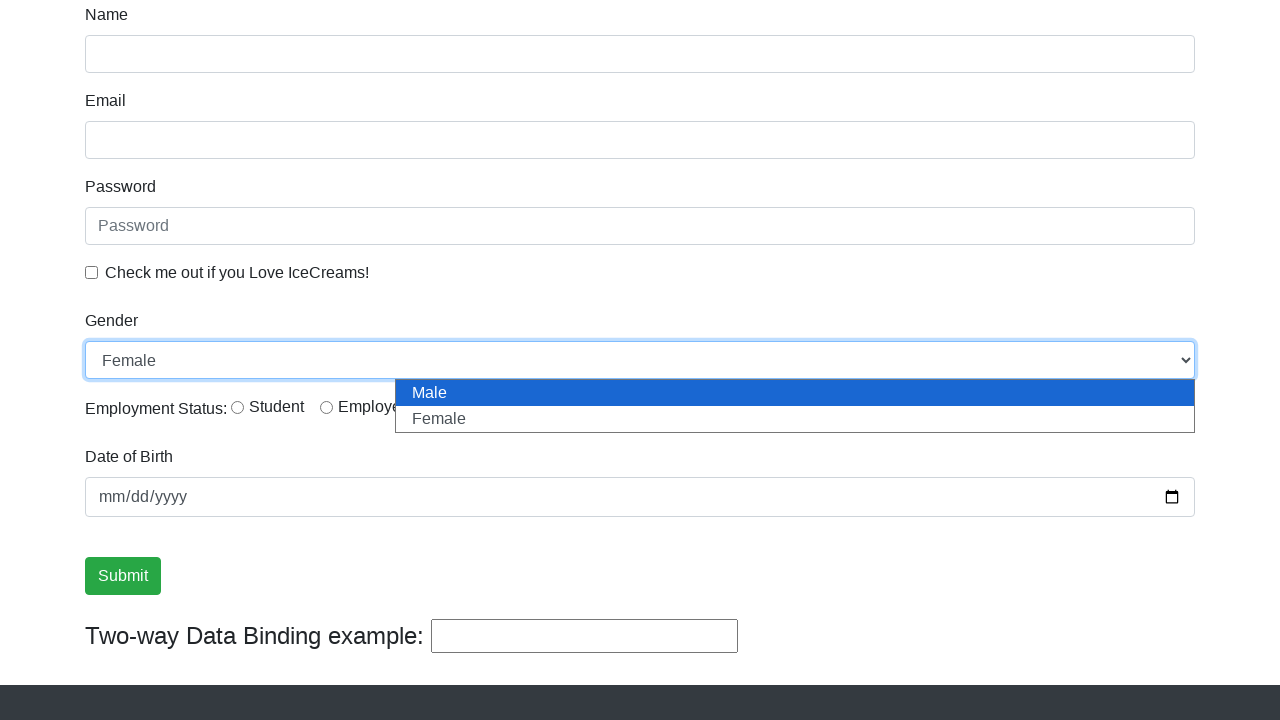